Tests multiple select dropdowns by selecting options from three different dropdowns and submitting.

Starting URL: https://www.qa-practice.com/elements/select/mult_select

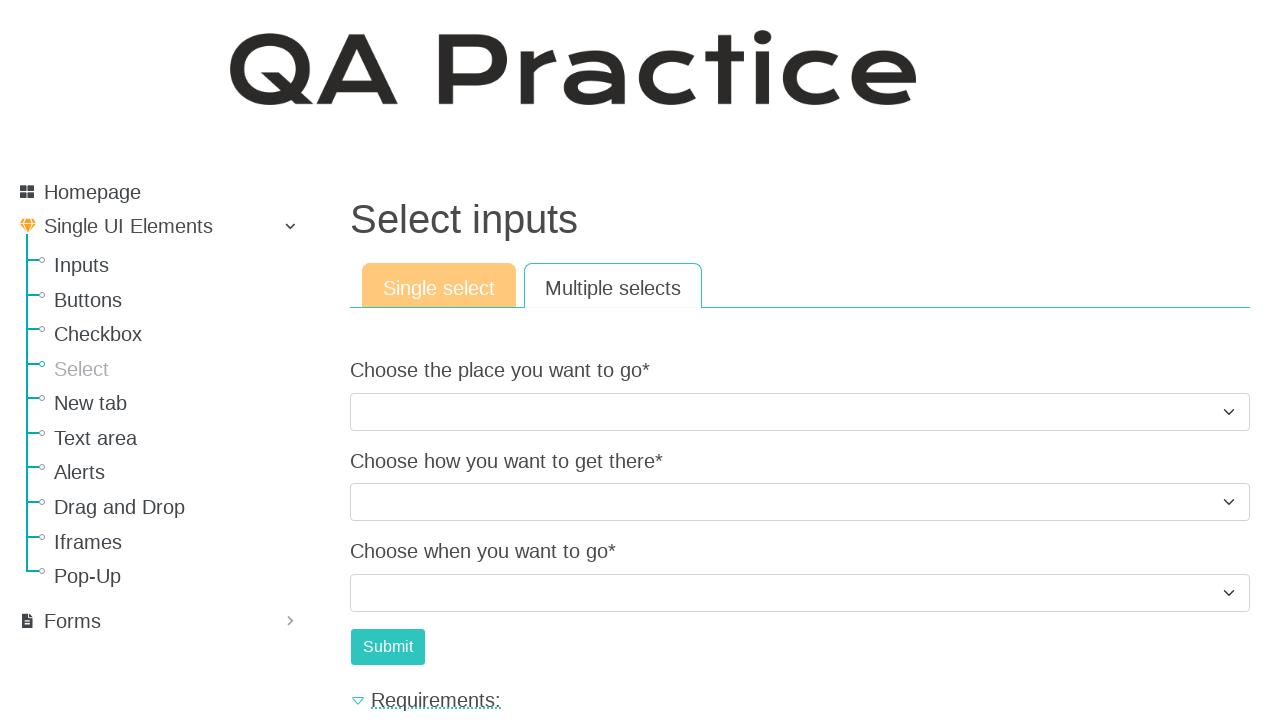

Selected 'Sea' from destination dropdown on select[name="choose_the_place_you_want_to_go"]
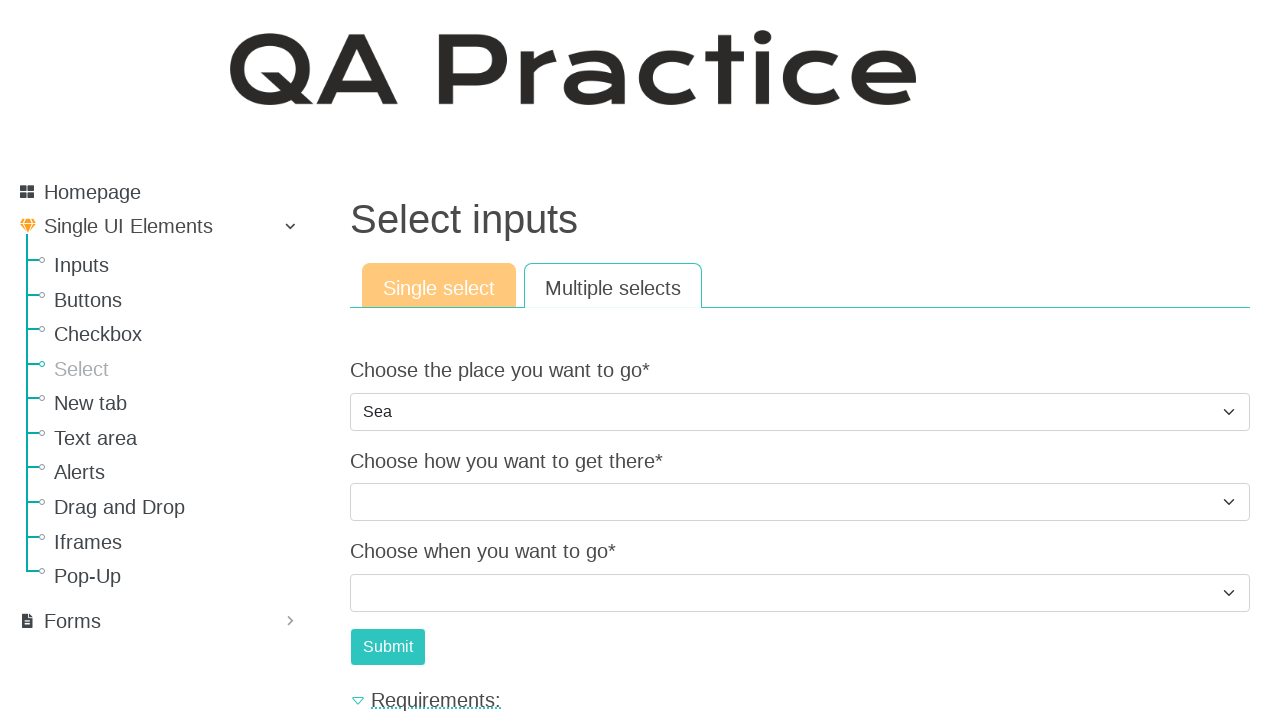

Selected 'Car' from transportation dropdown on select[name="choose_how_you_want_to_get_there"]
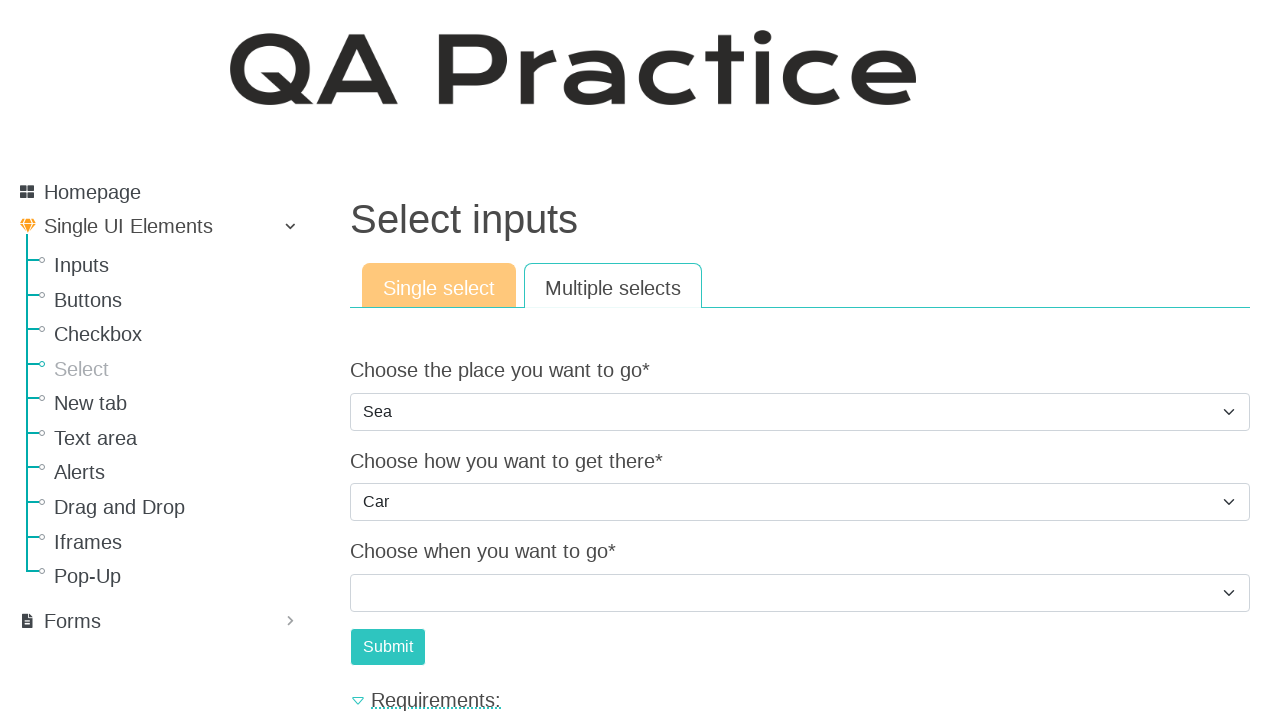

Selected 'Today' from when dropdown on select[name="choose_when_you_want_to_go"]
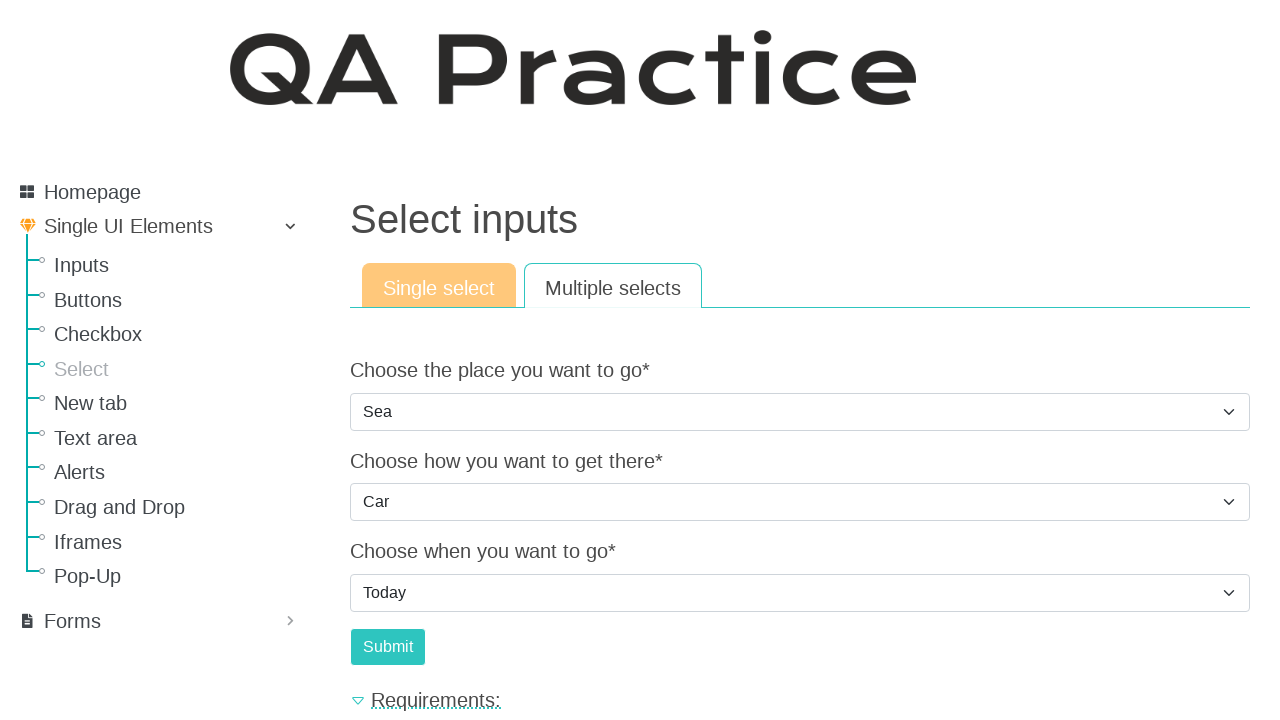

Clicked Submit button to submit multiple select form
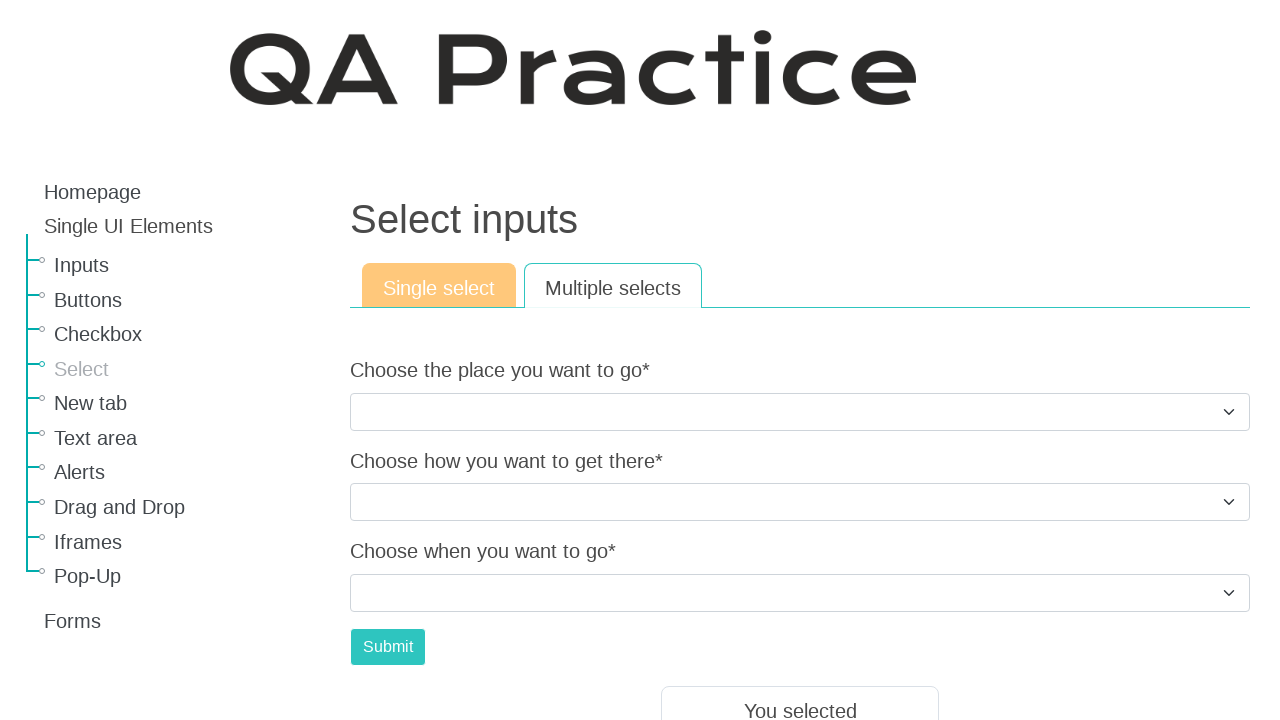

Result text element loaded after form submission
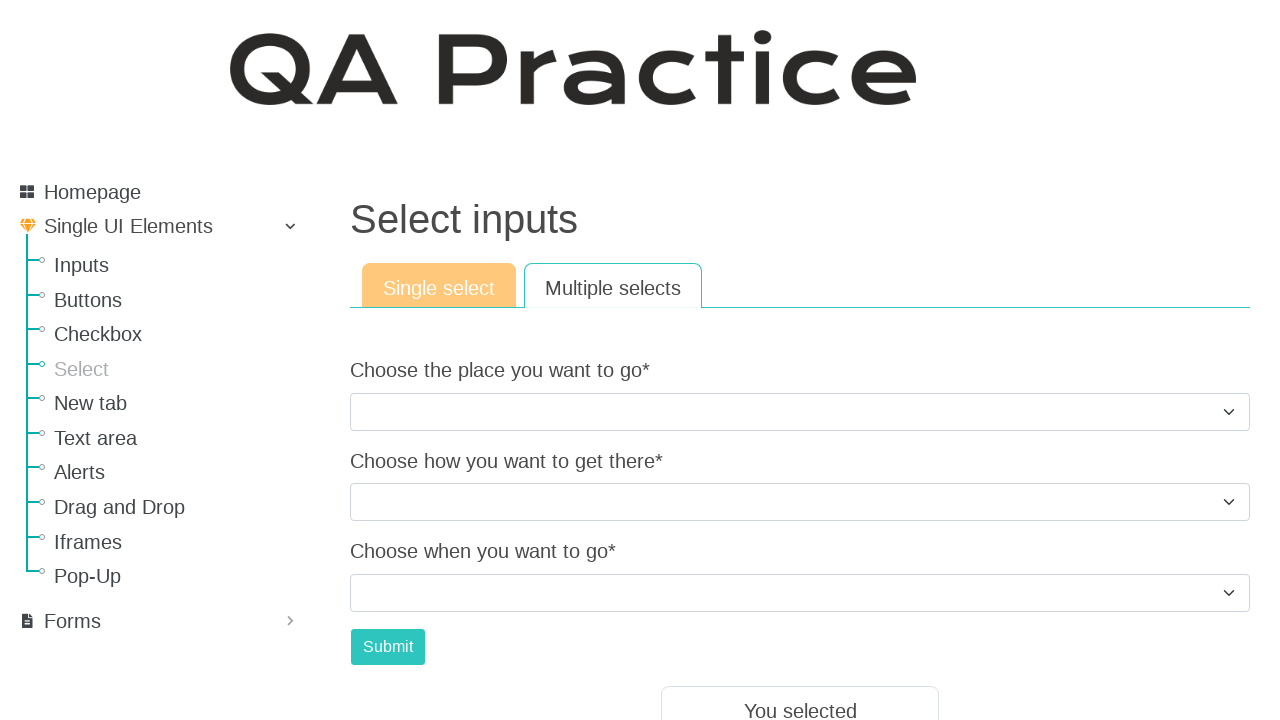

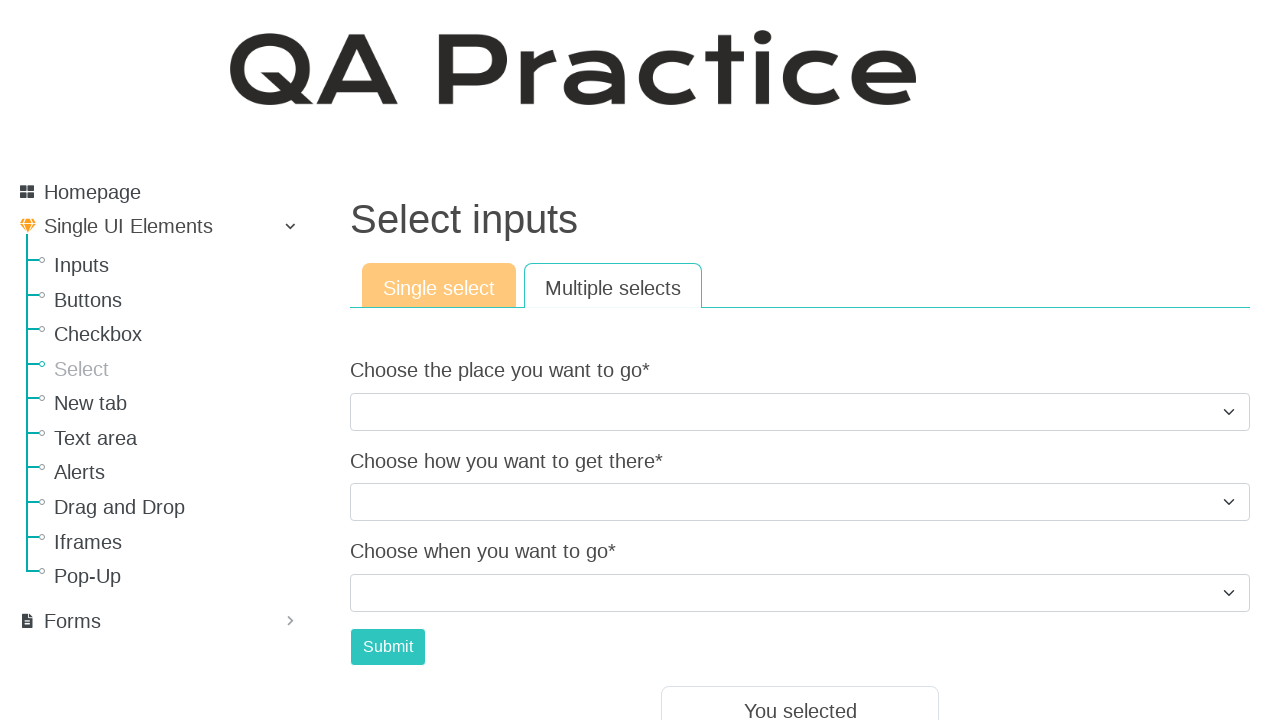